Tests file download functionality by navigating to a download page and clicking on a download link to verify files can be downloaded.

Starting URL: https://the-internet.herokuapp.com/download

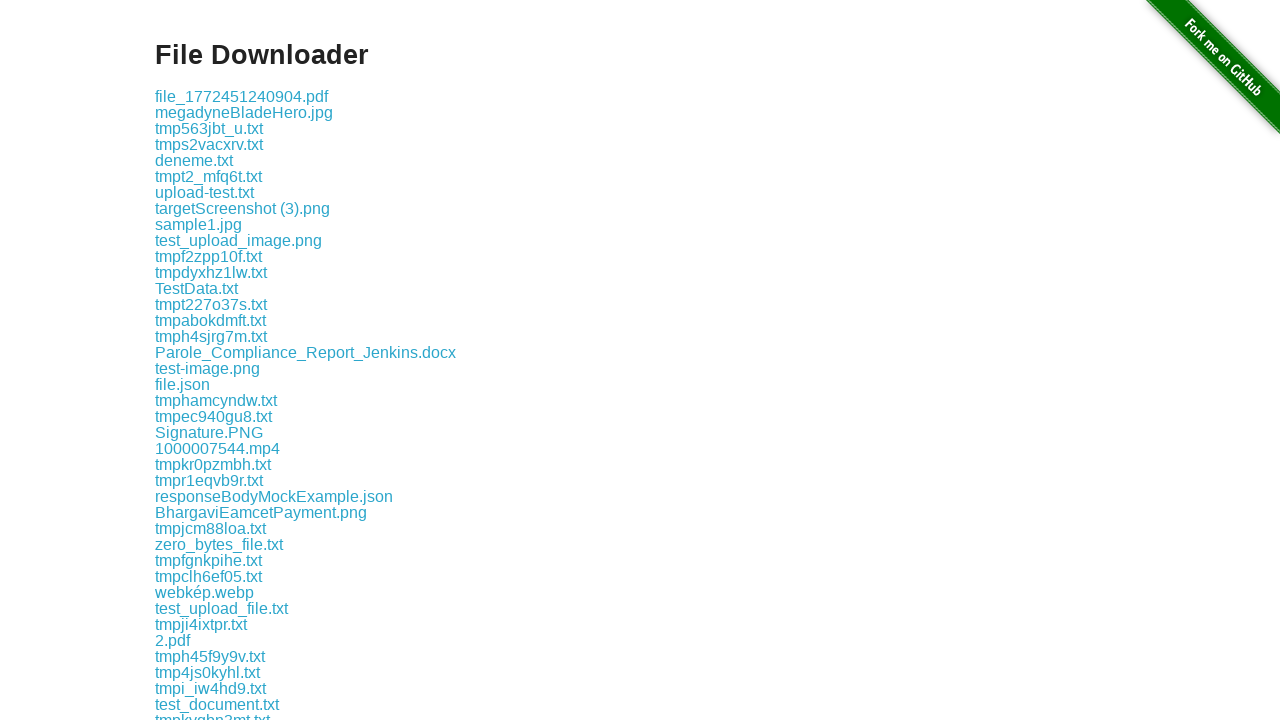

Waited for download link selector to load on page
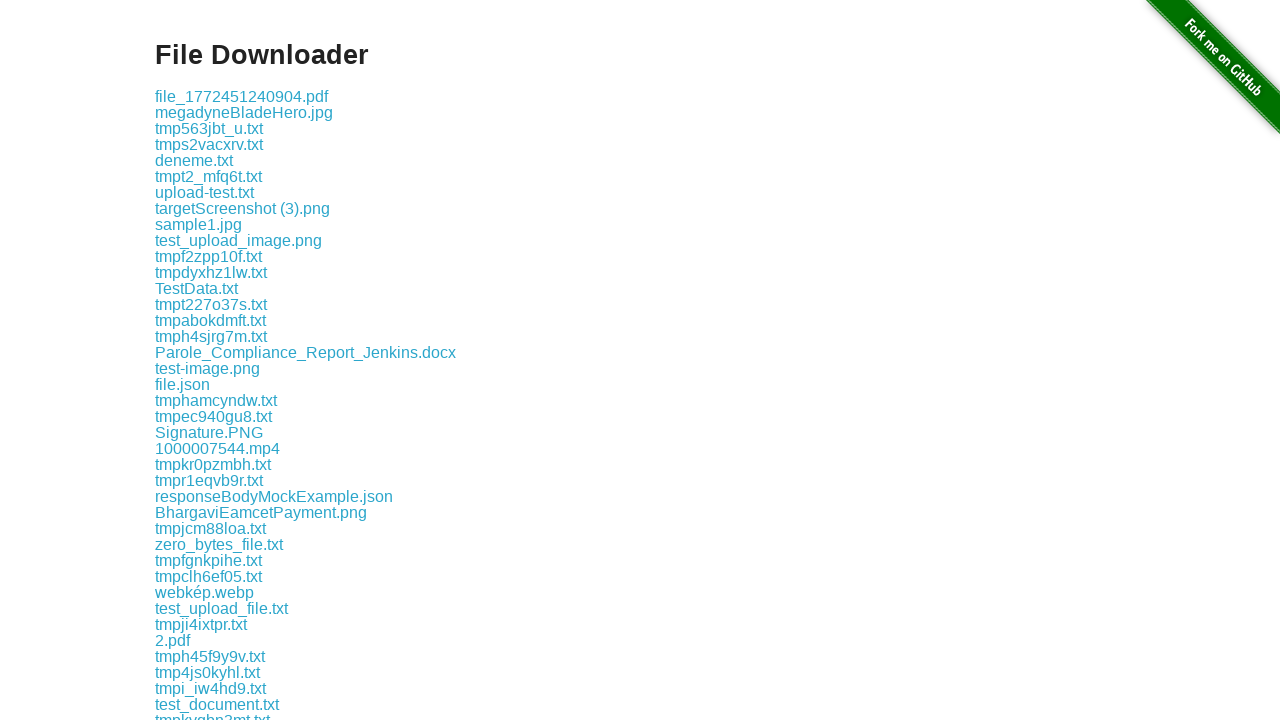

Clicked download link to initiate file download at (242, 96) on .example a
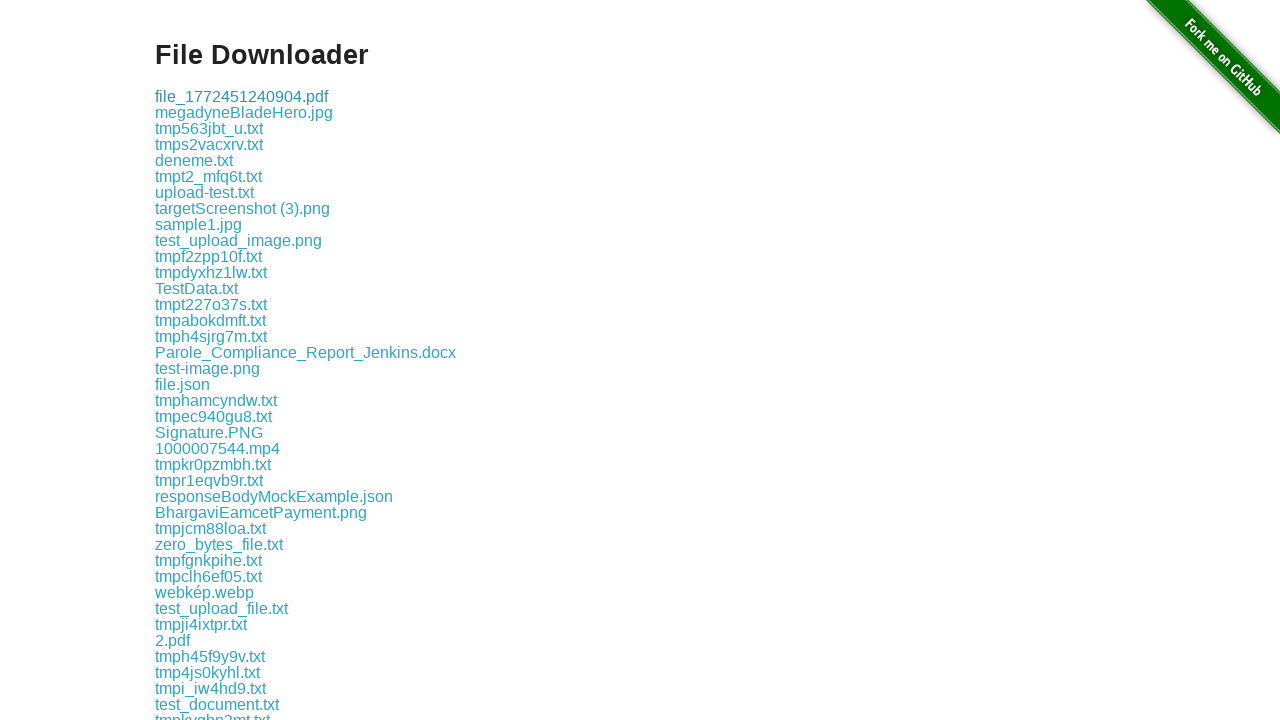

Retrieved download object from download handler
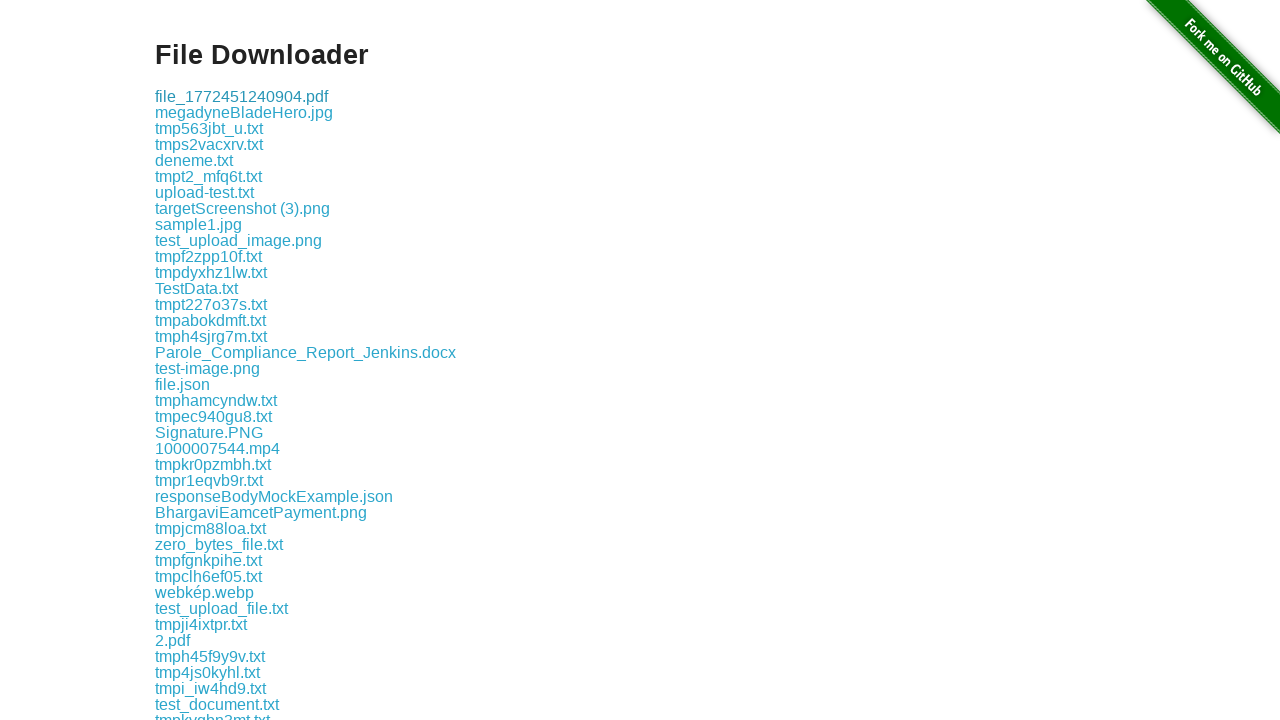

Obtained download file path
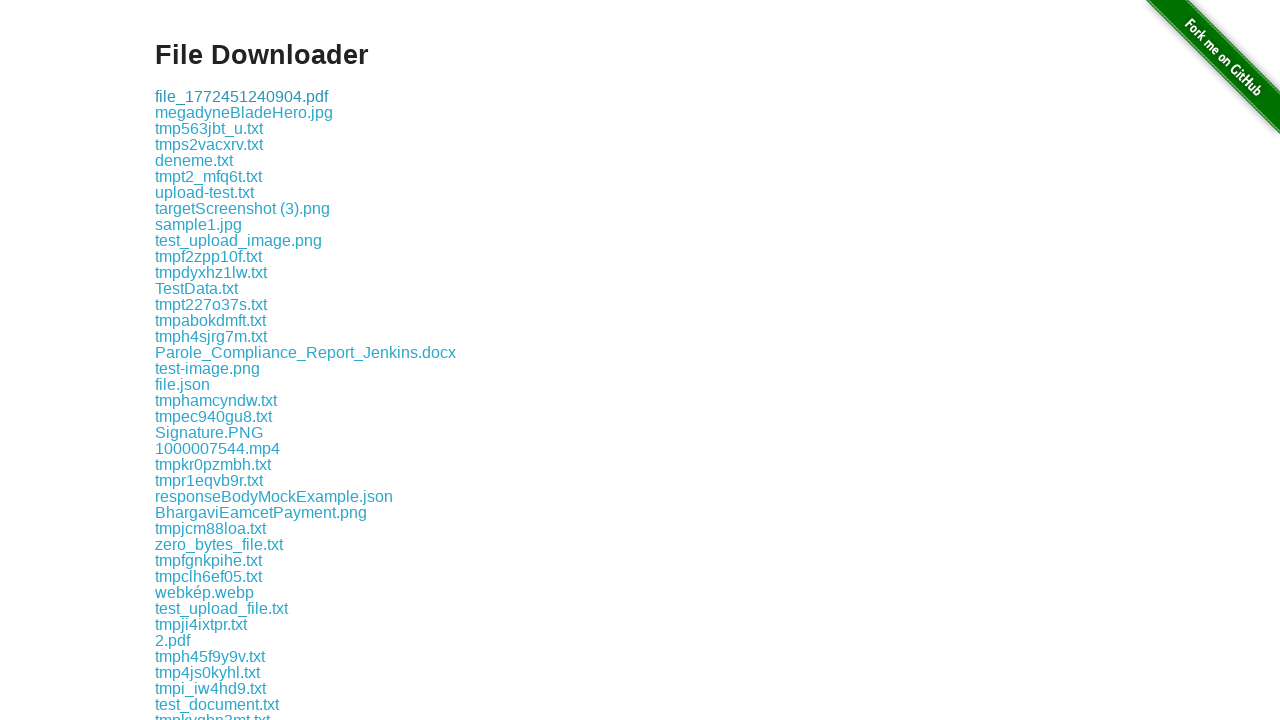

Waited for download to complete and verify success
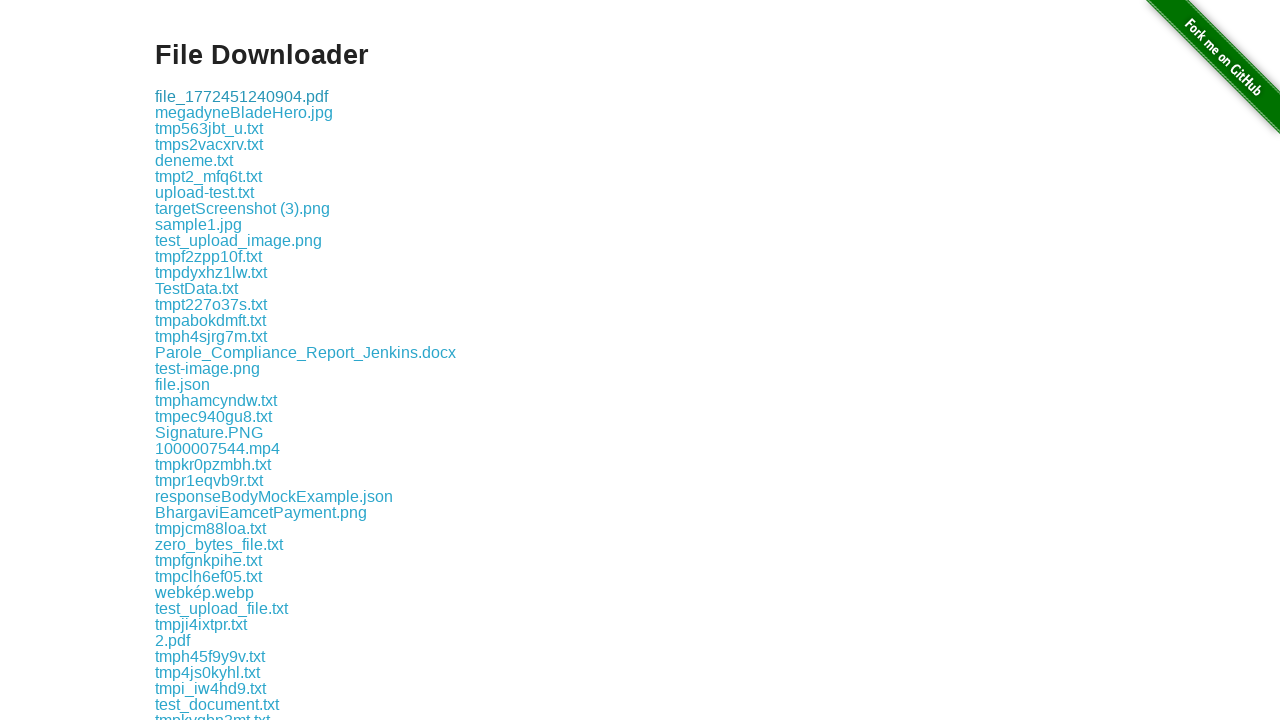

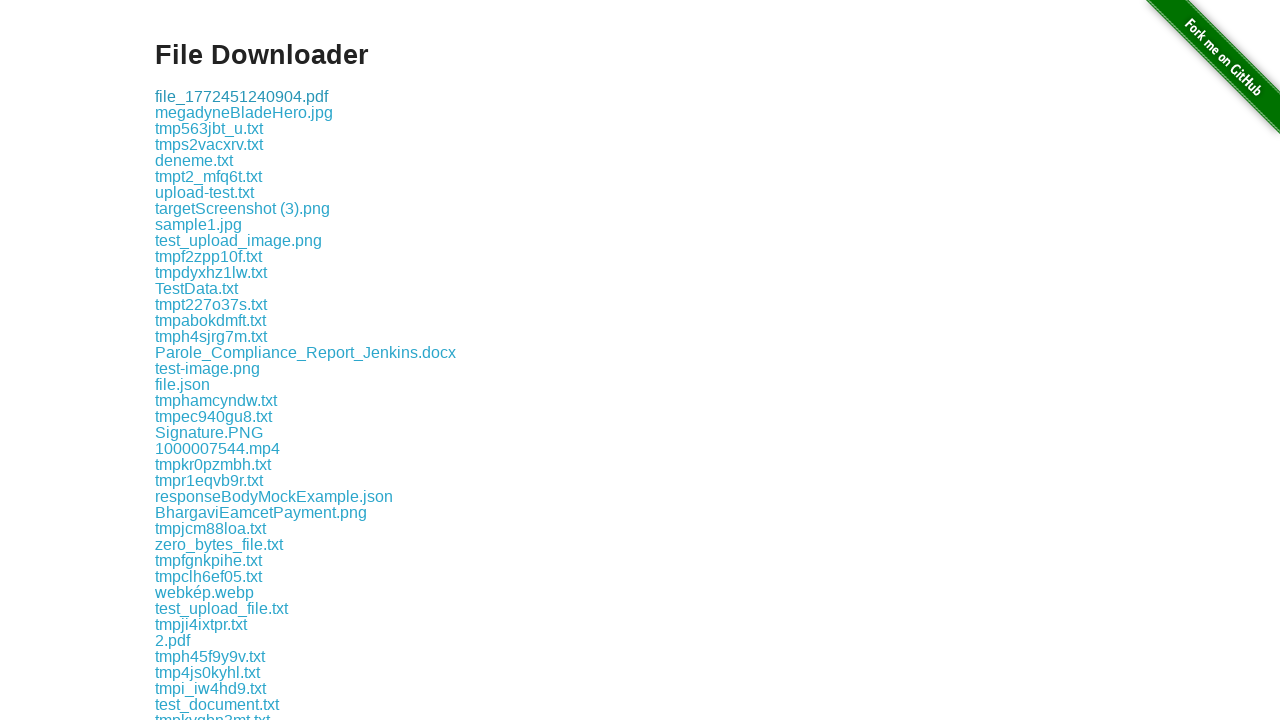